Navigates to W3Schools HTML tables page, scrolls down, and finds specific text in a table row to retrieve corresponding column value

Starting URL: https://www.w3schools.com/html/html_tables.asp

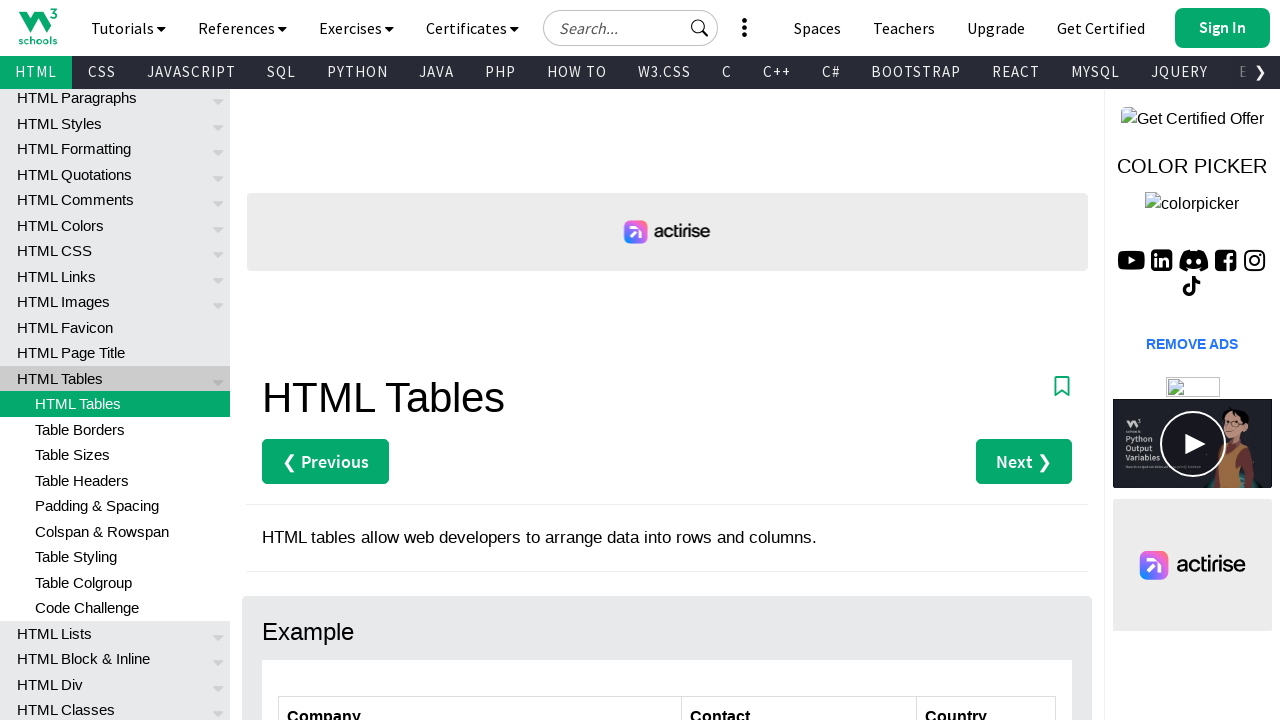

Scrolled down 300 pixels to make table visible
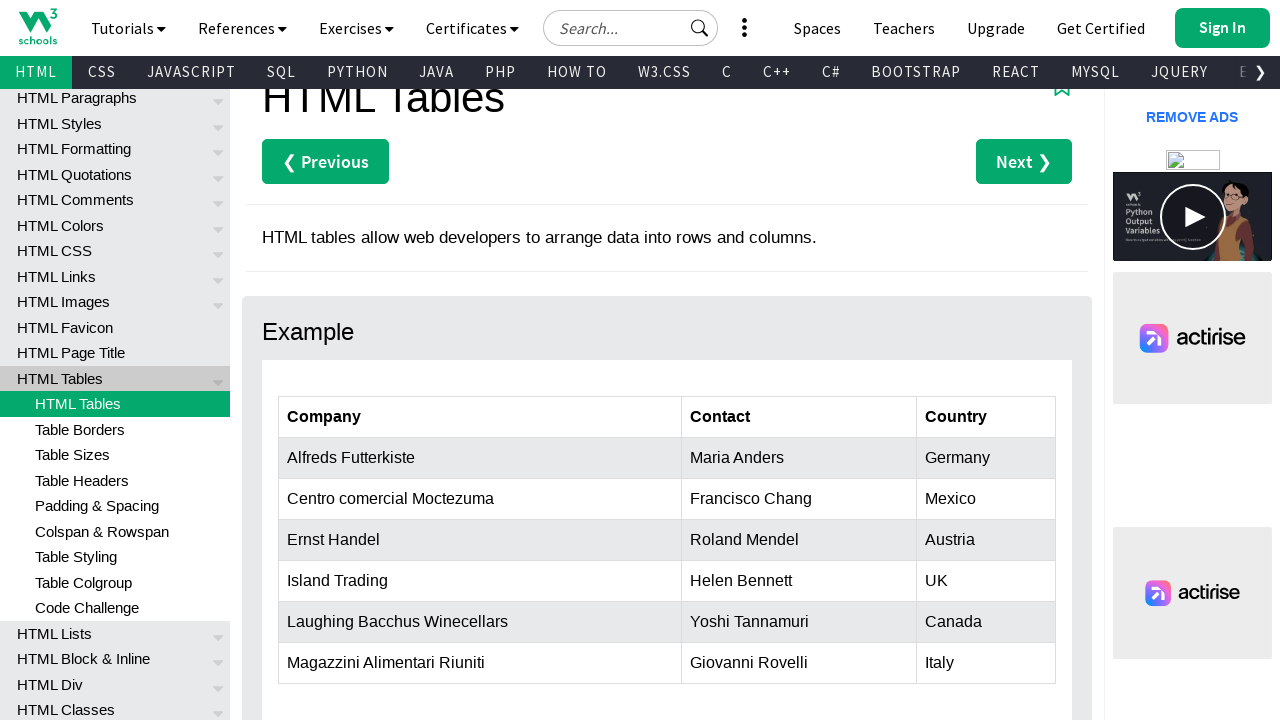

Waited for customers table to load
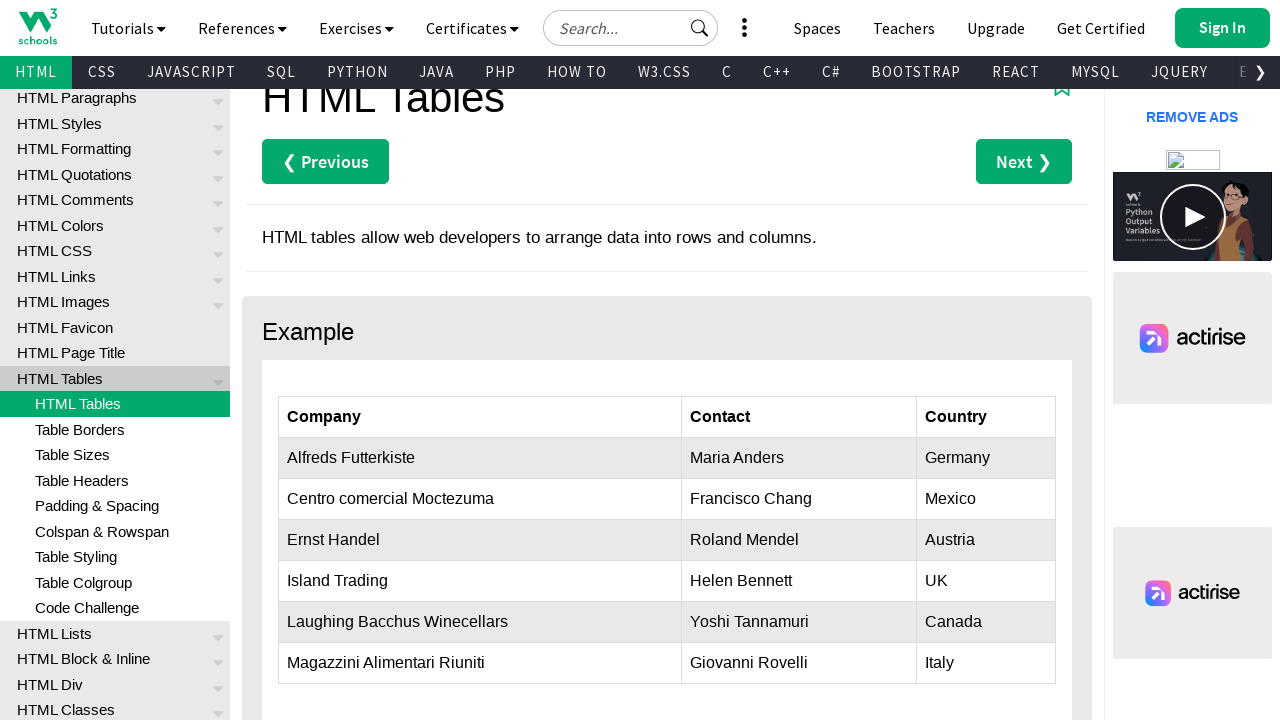

Retrieved Country column value for 'Island Trading' row from HTML table
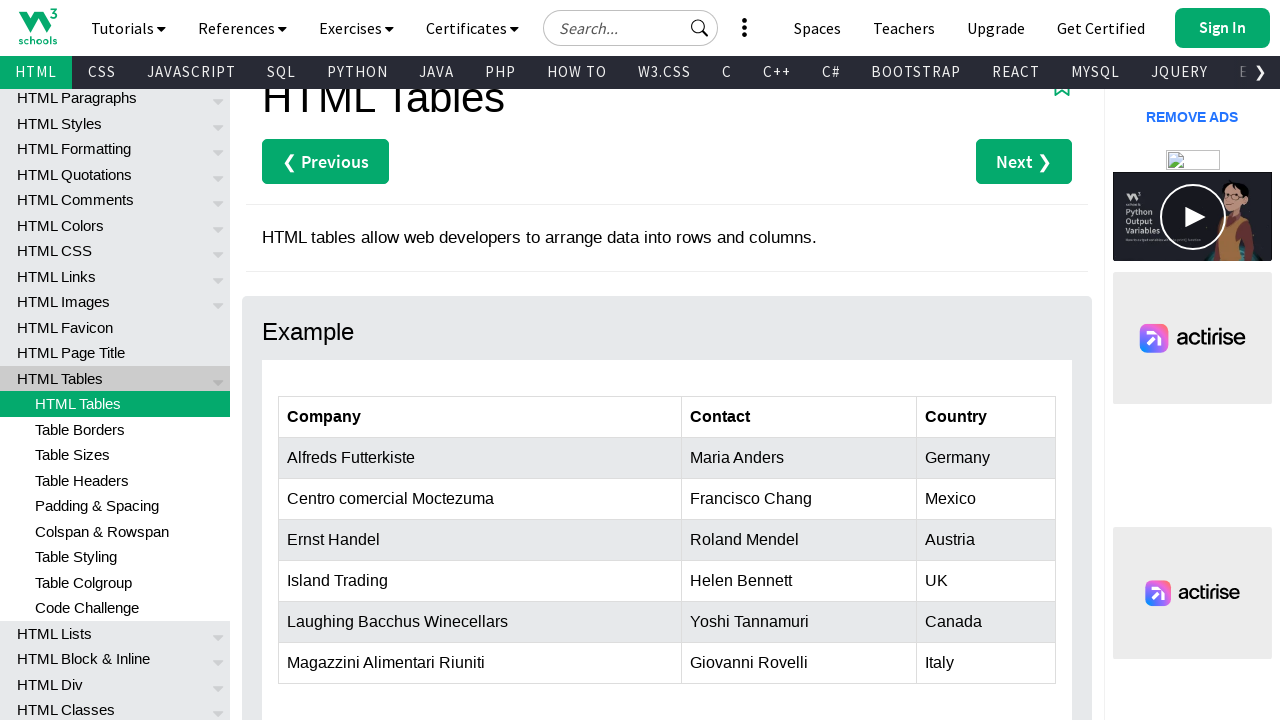

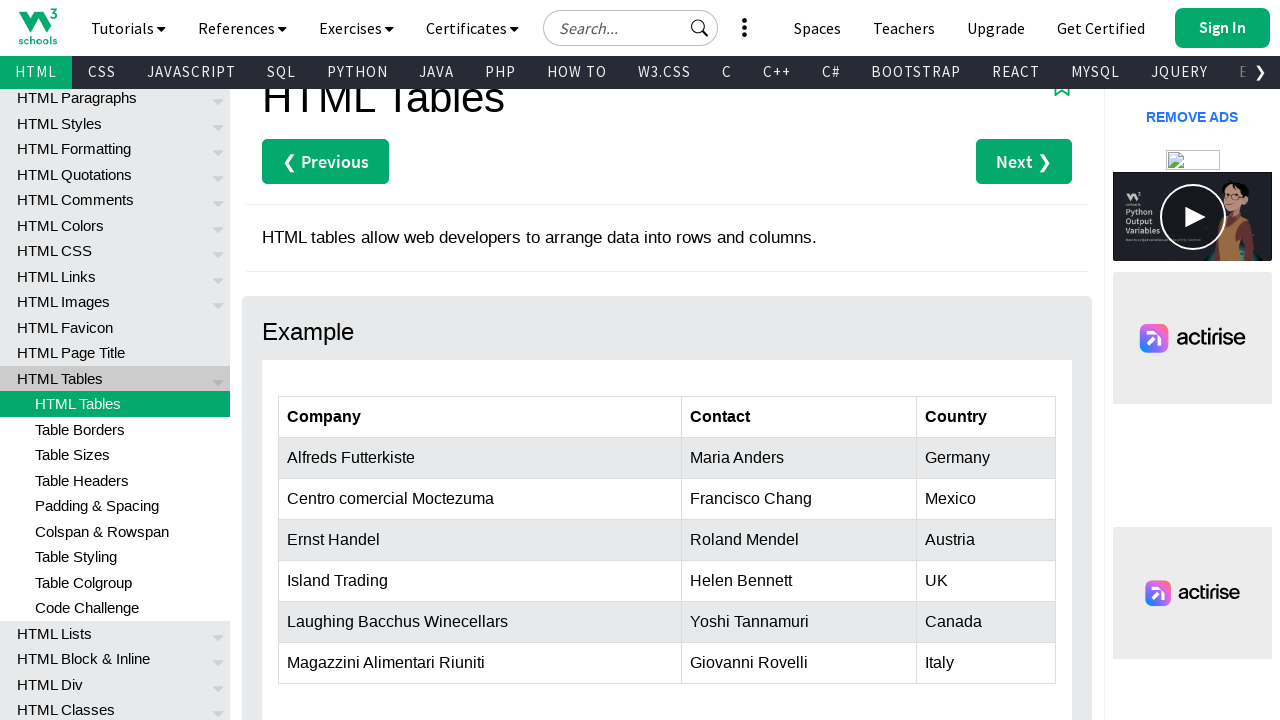